Tests dropdown functionality by clicking on a country dropdown and selecting "Japan" from the options

Starting URL: https://testautomationpractice.blogspot.com/

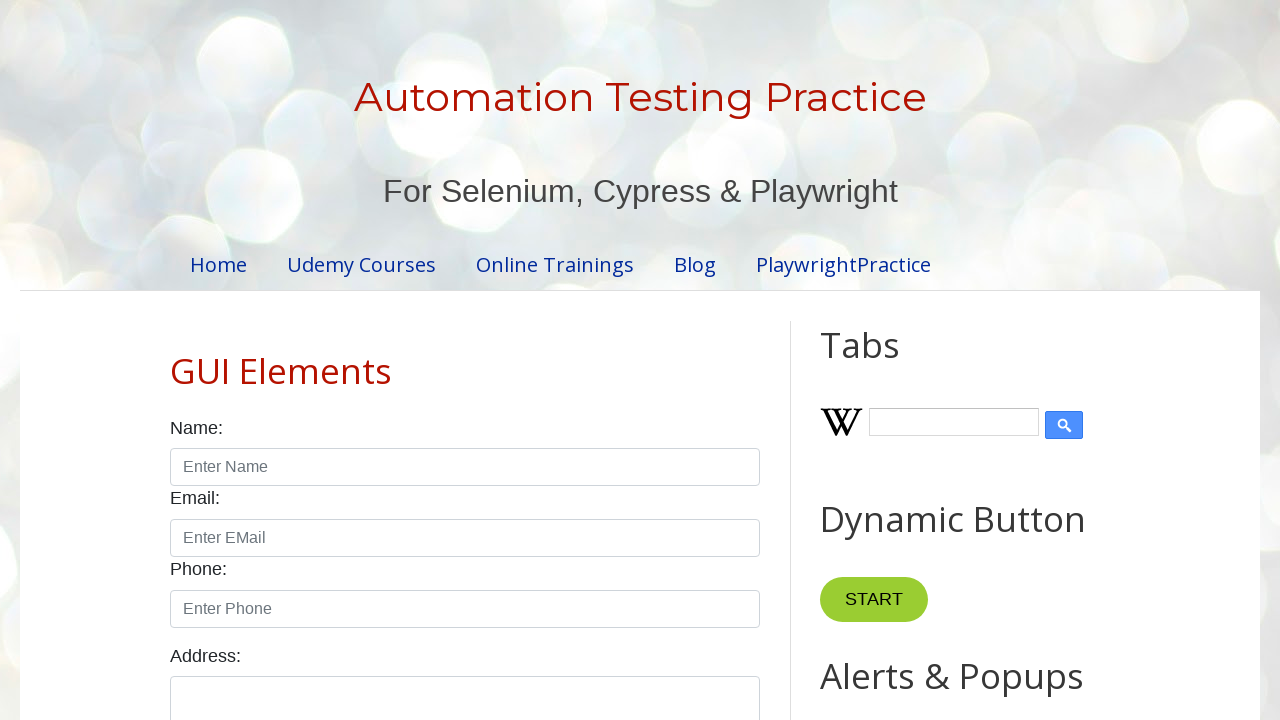

Clicked on country dropdown at (465, 360) on #country
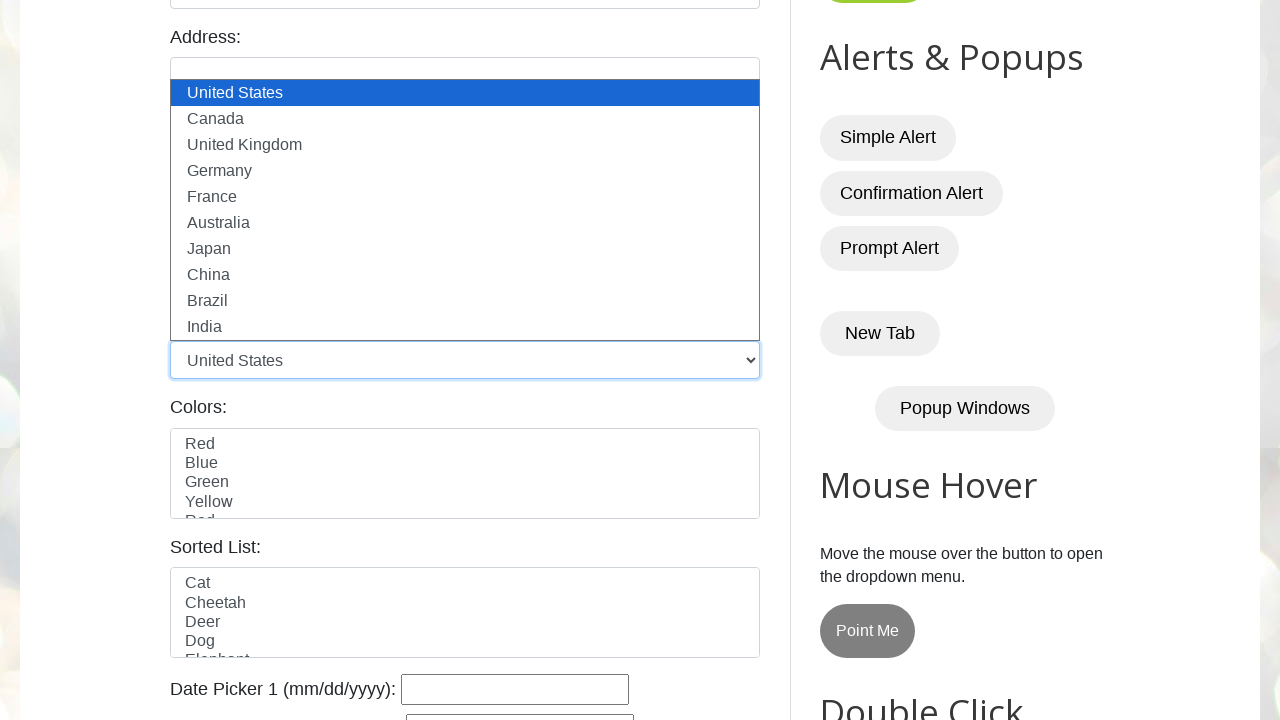

Selected 'Japan' from the country dropdown on #country
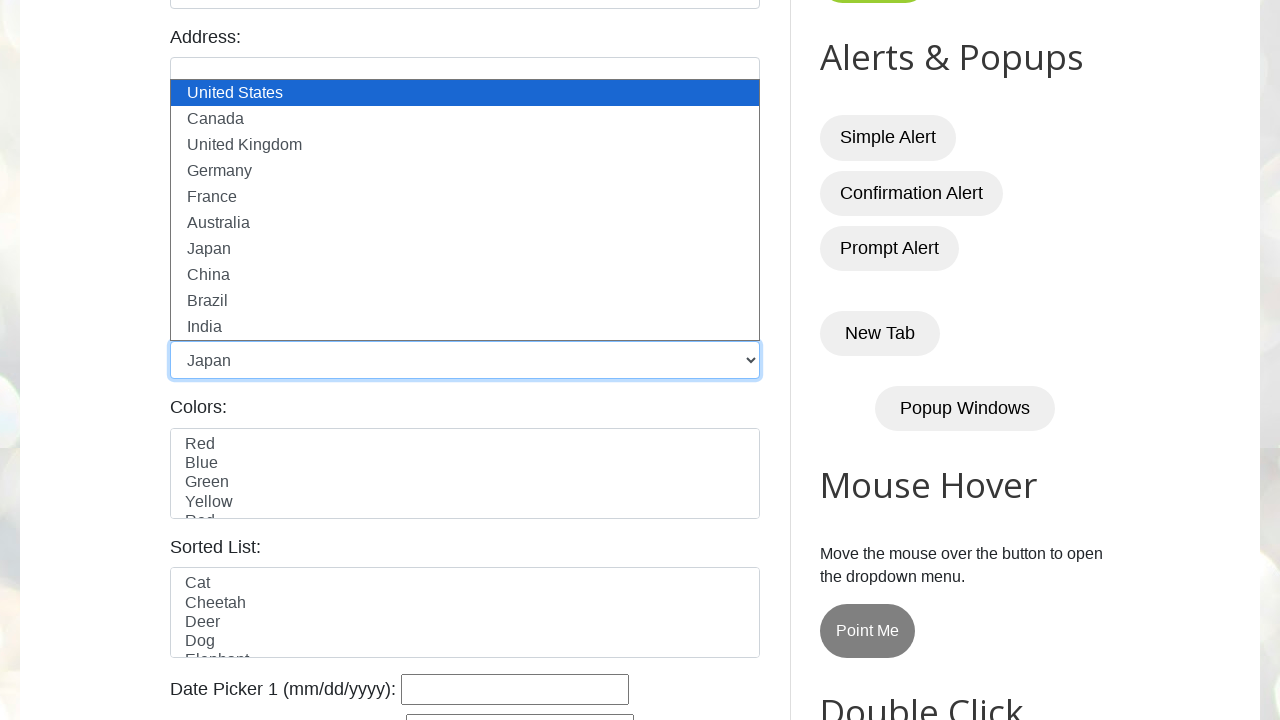

Waited 500ms for dropdown selection to be applied
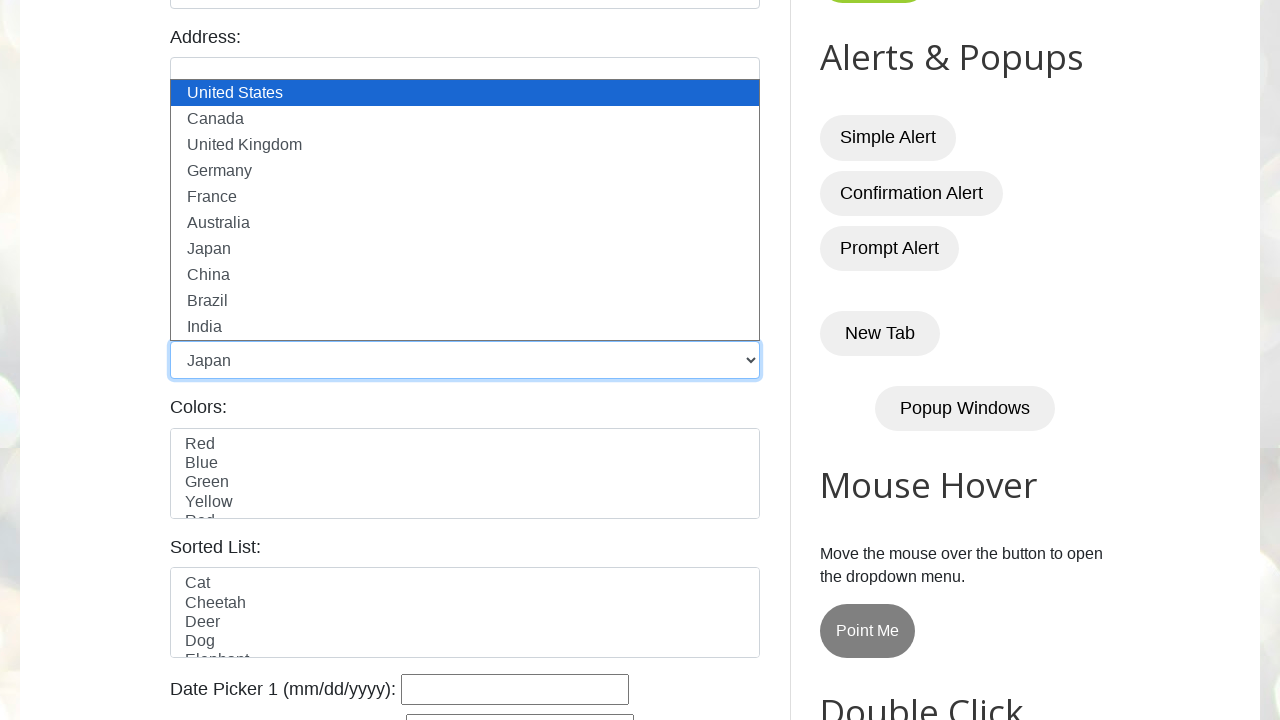

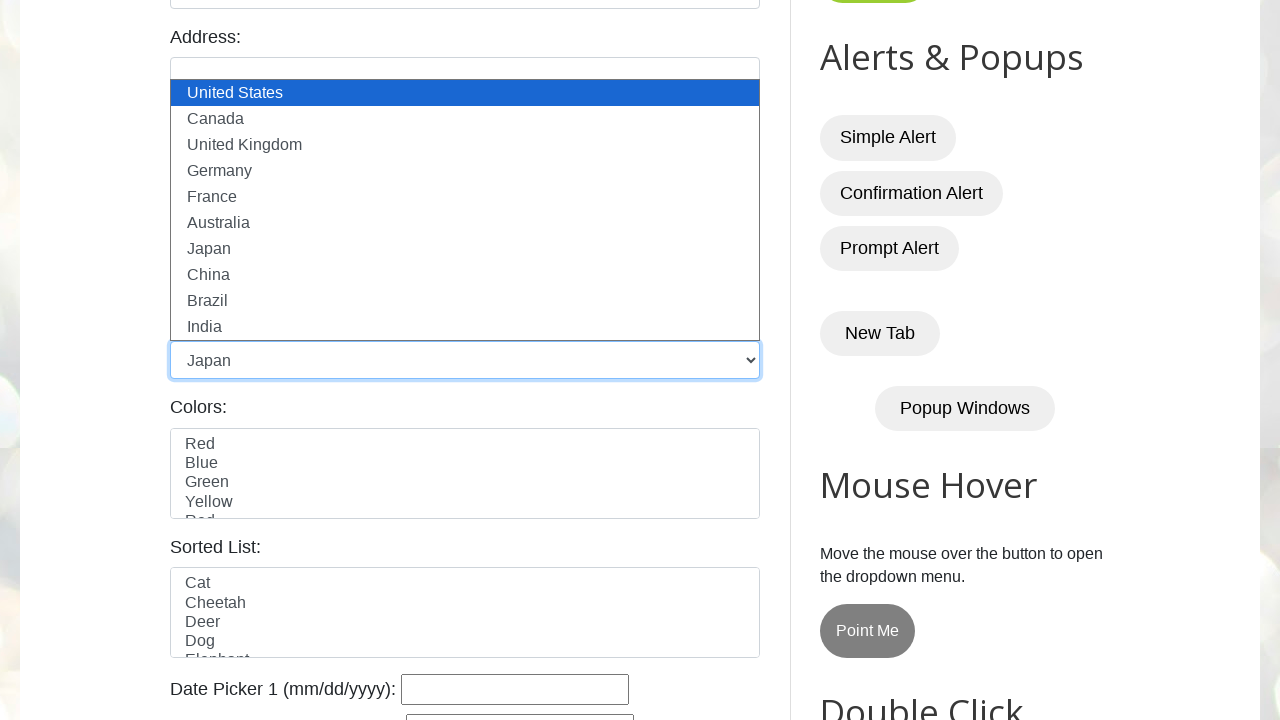